Tests form submission by clicking submit button and verifying success message

Starting URL: https://www.selenium.dev/selenium/web/web-form.html

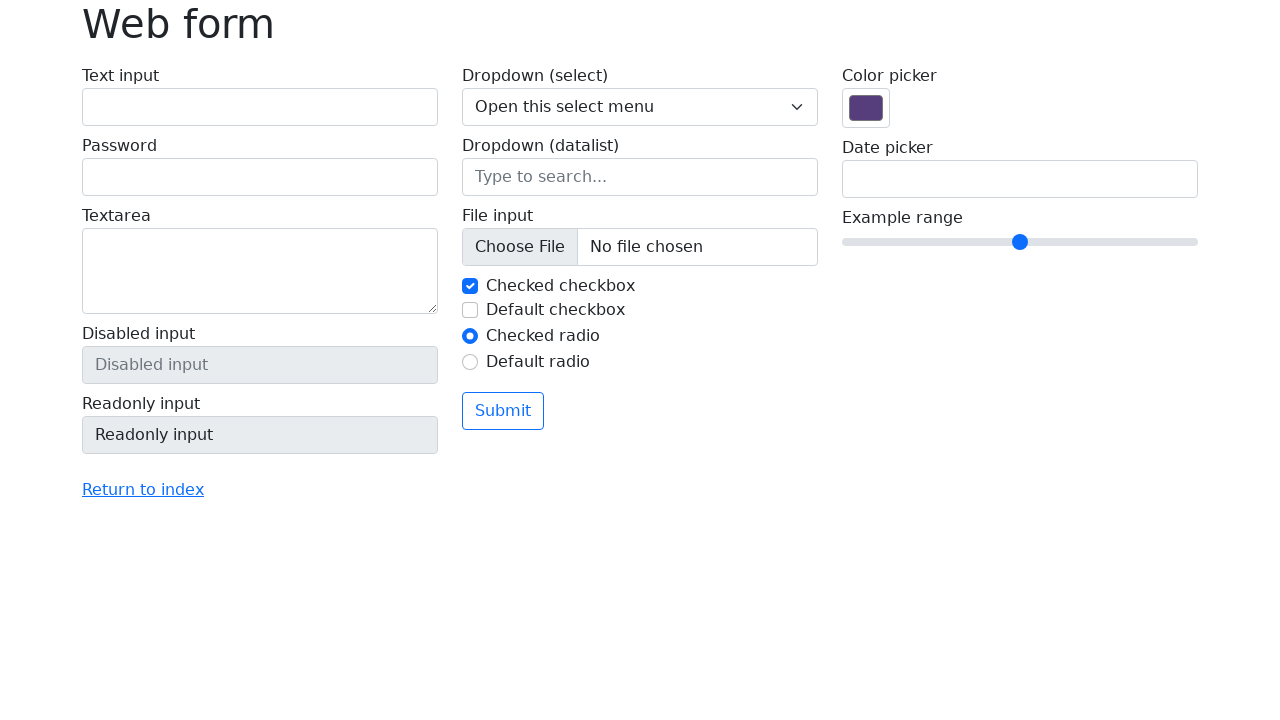

Clicked submit button on web form at (503, 411) on button[type='submit']
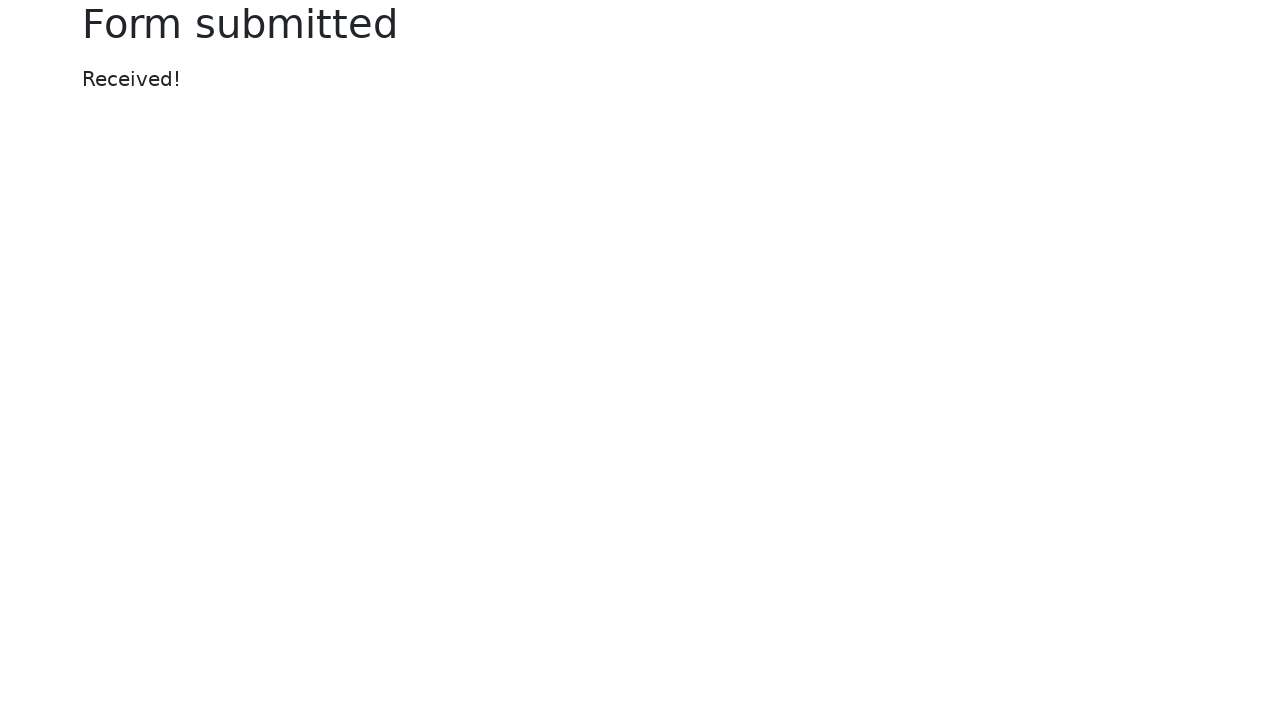

Success message element loaded
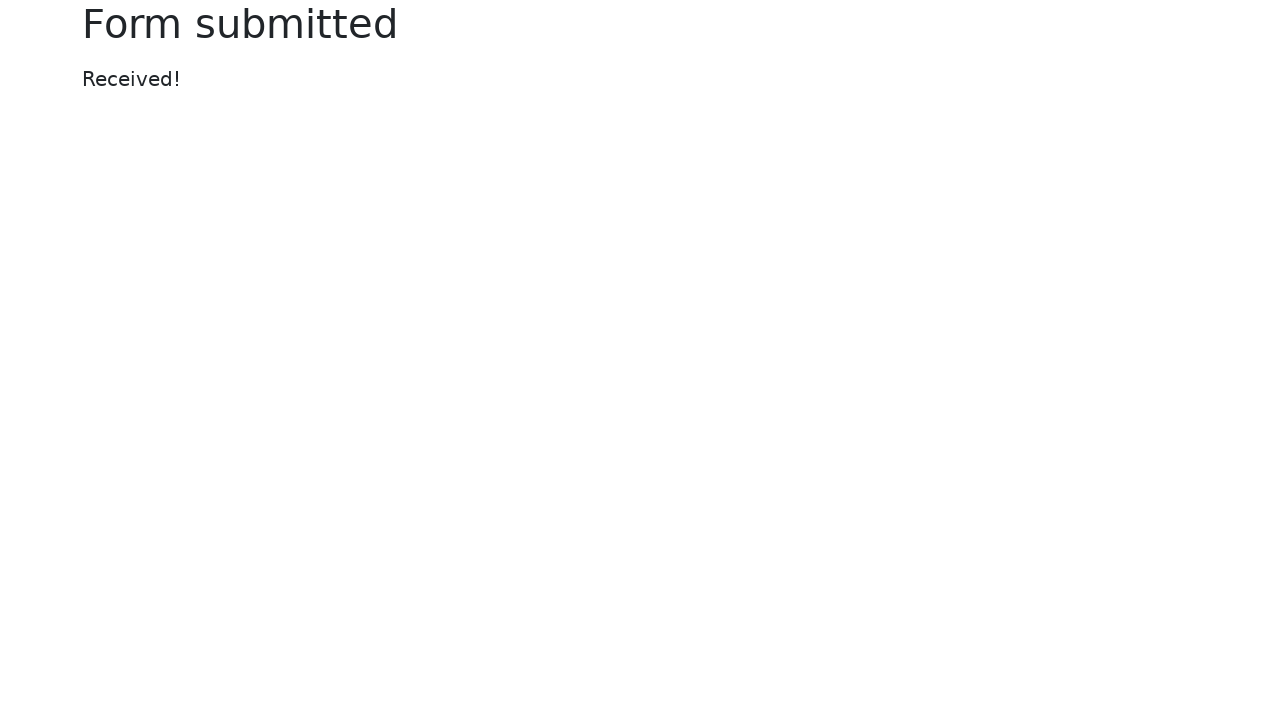

Verified success message text equals 'Form submitted'
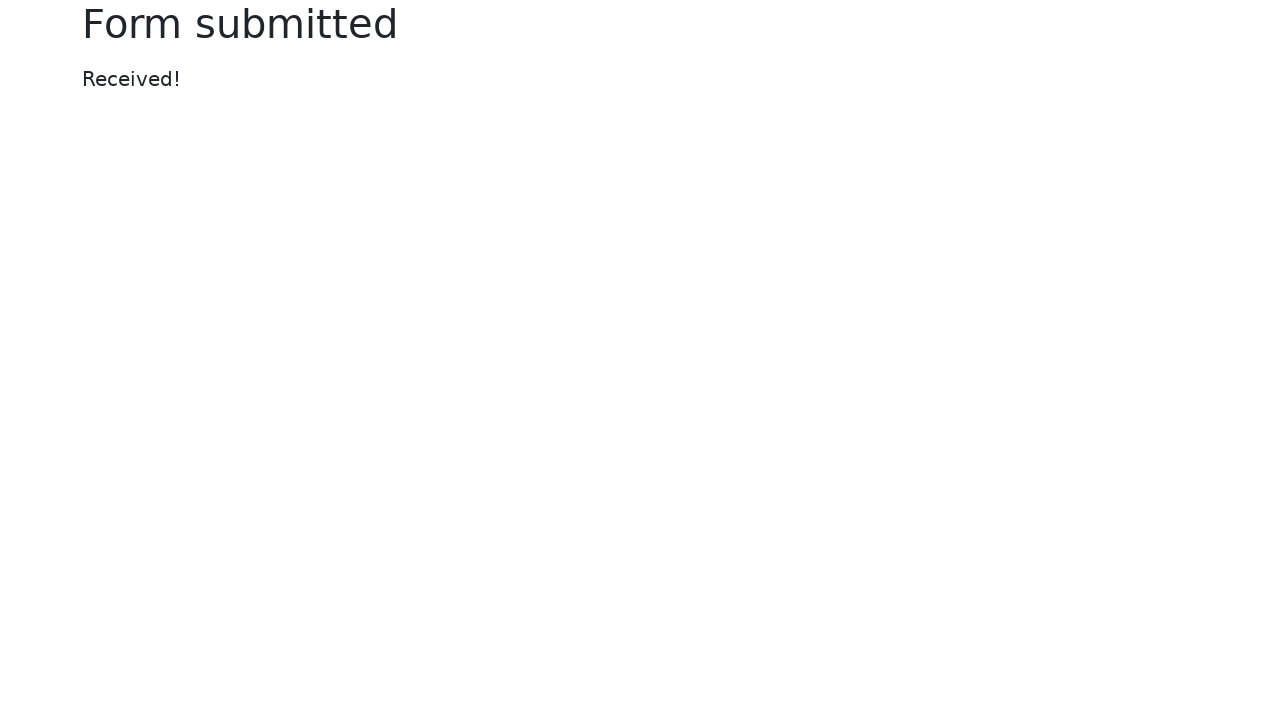

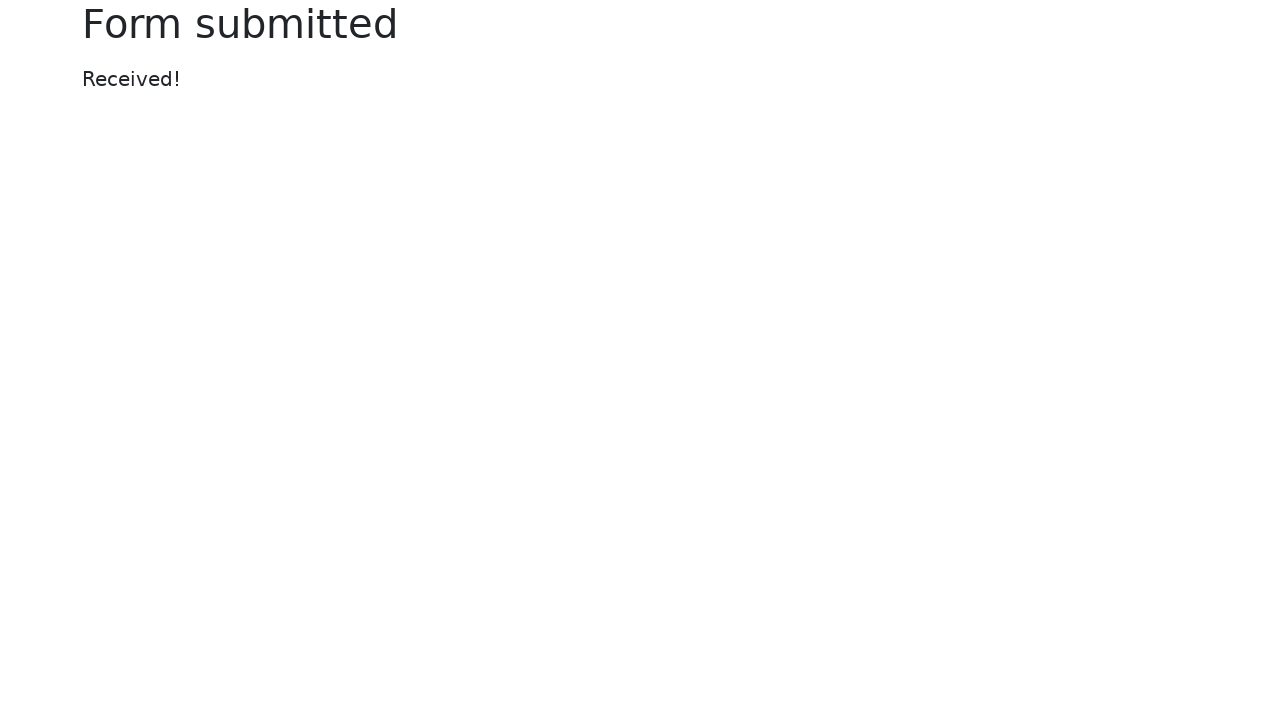